Tests selecting an option from a dropdown select element

Starting URL: https://bonigarcia.dev/selenium-webdriver-java/web-form.html

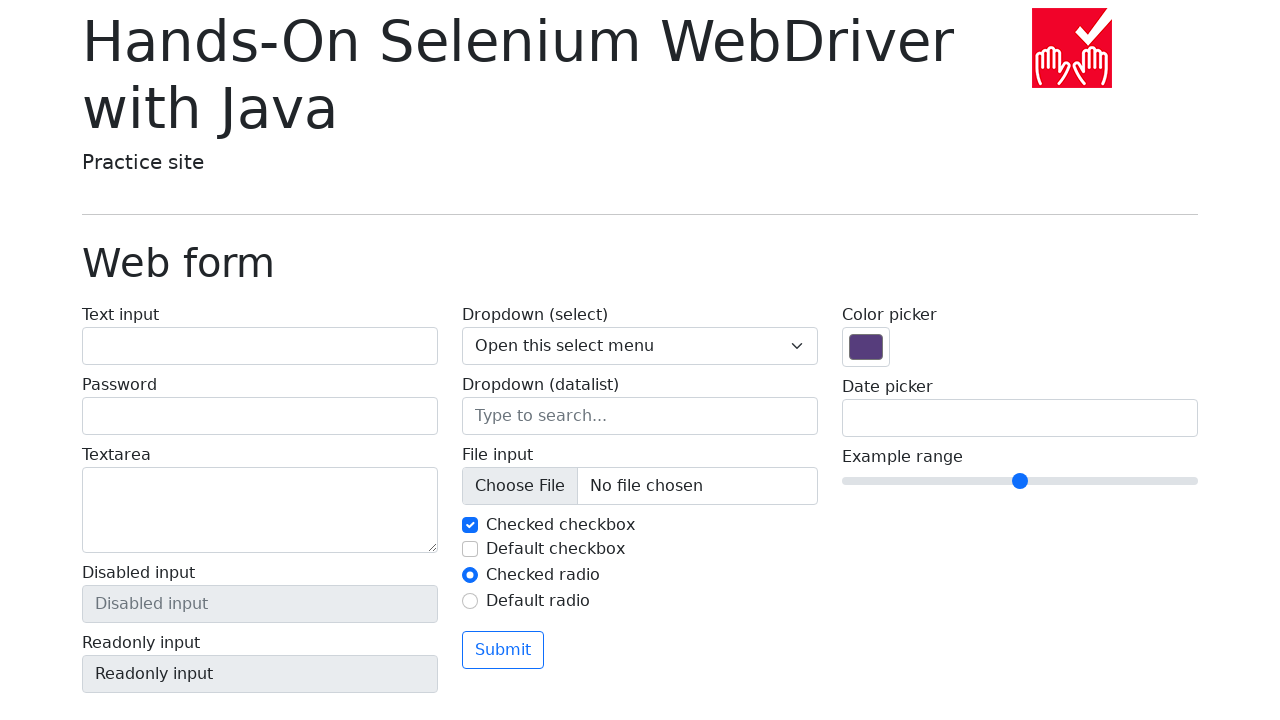

Selected 'Three' option from dropdown select element on select[name='my-select']
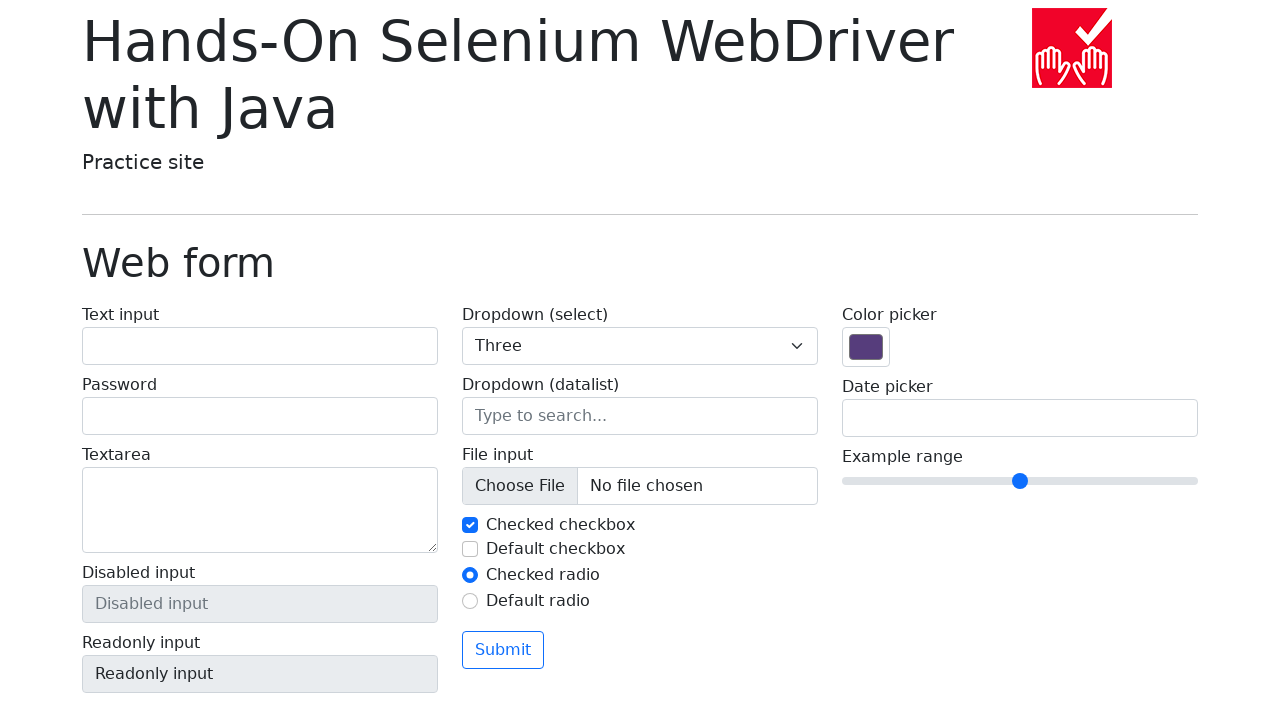

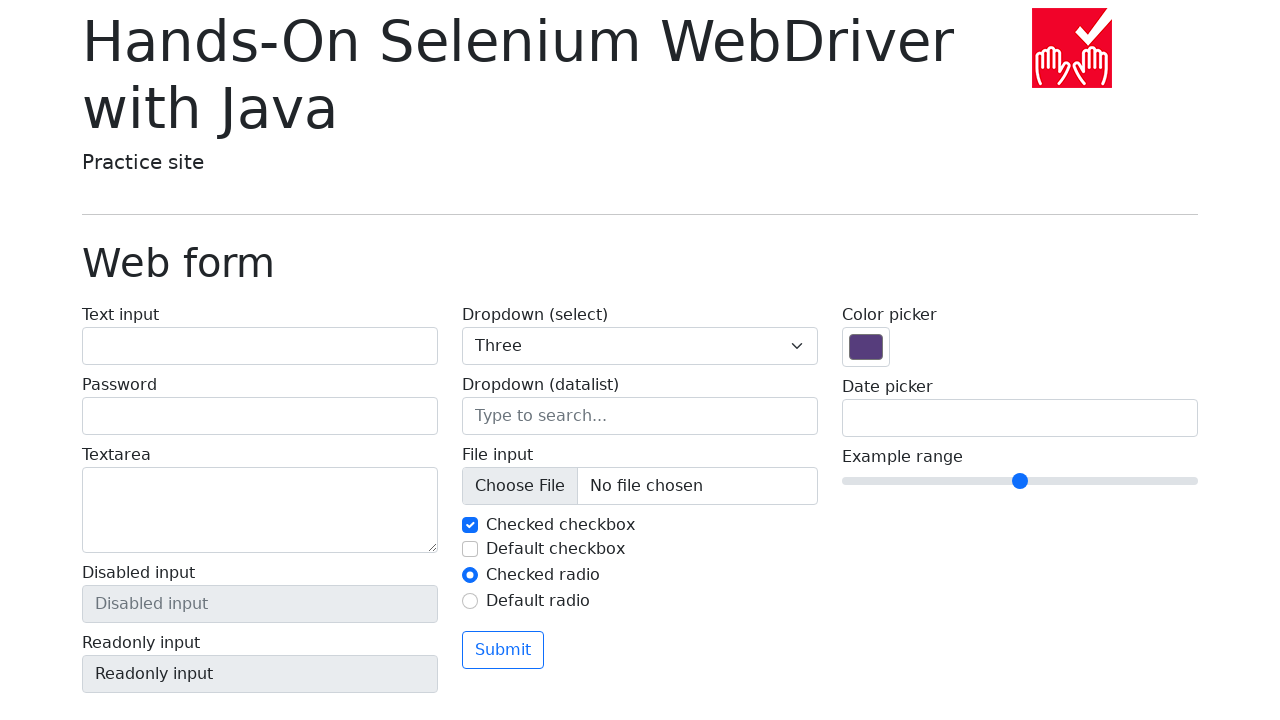